Tests e-commerce functionality by adding multiple items to cart, proceeding to checkout, and applying a promo code

Starting URL: https://rahulshettyacademy.com/seleniumPractise/

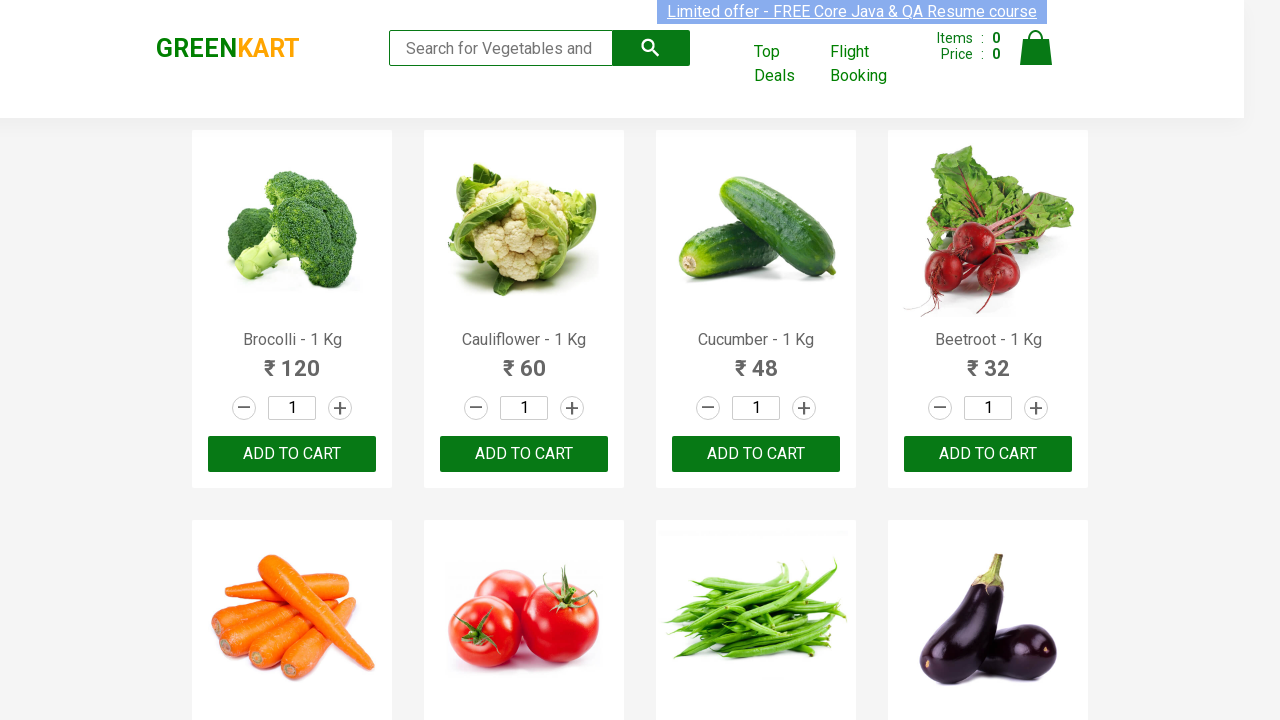

Retrieved all product elements from the page
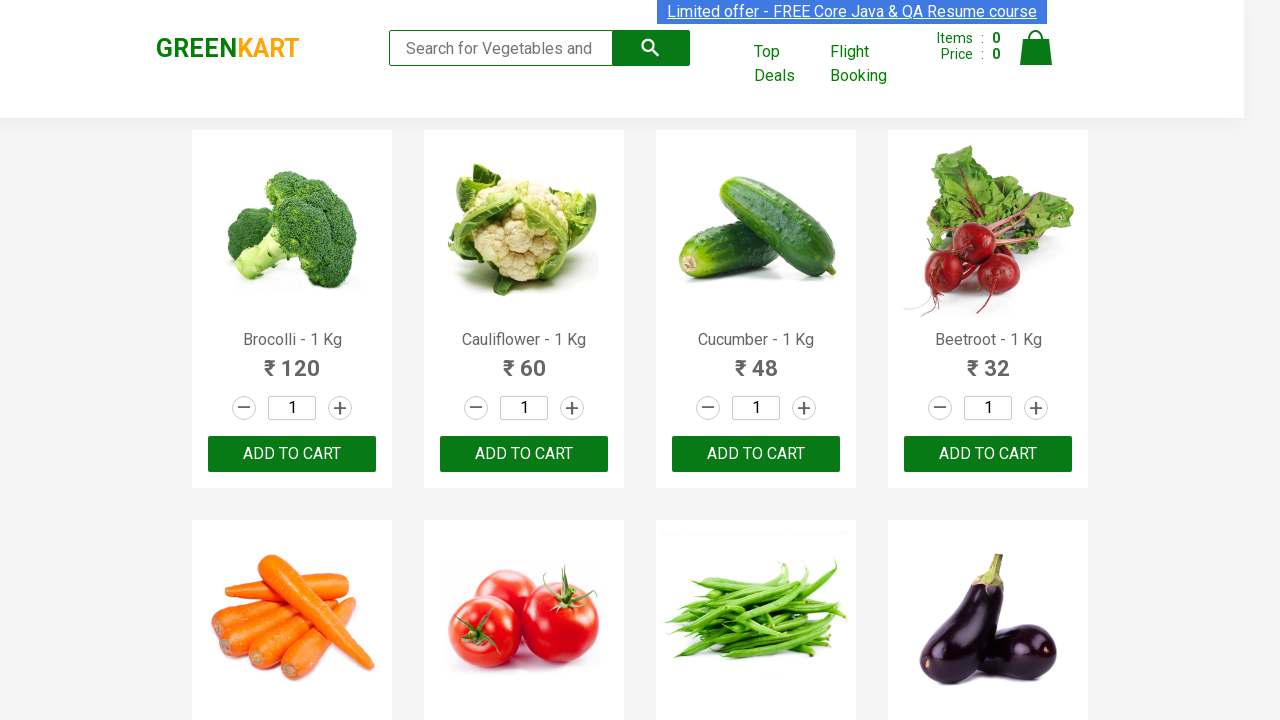

Added 'Brocolli' to cart at (292, 454) on xpath=//div[@class='product-action']/button >> nth=0
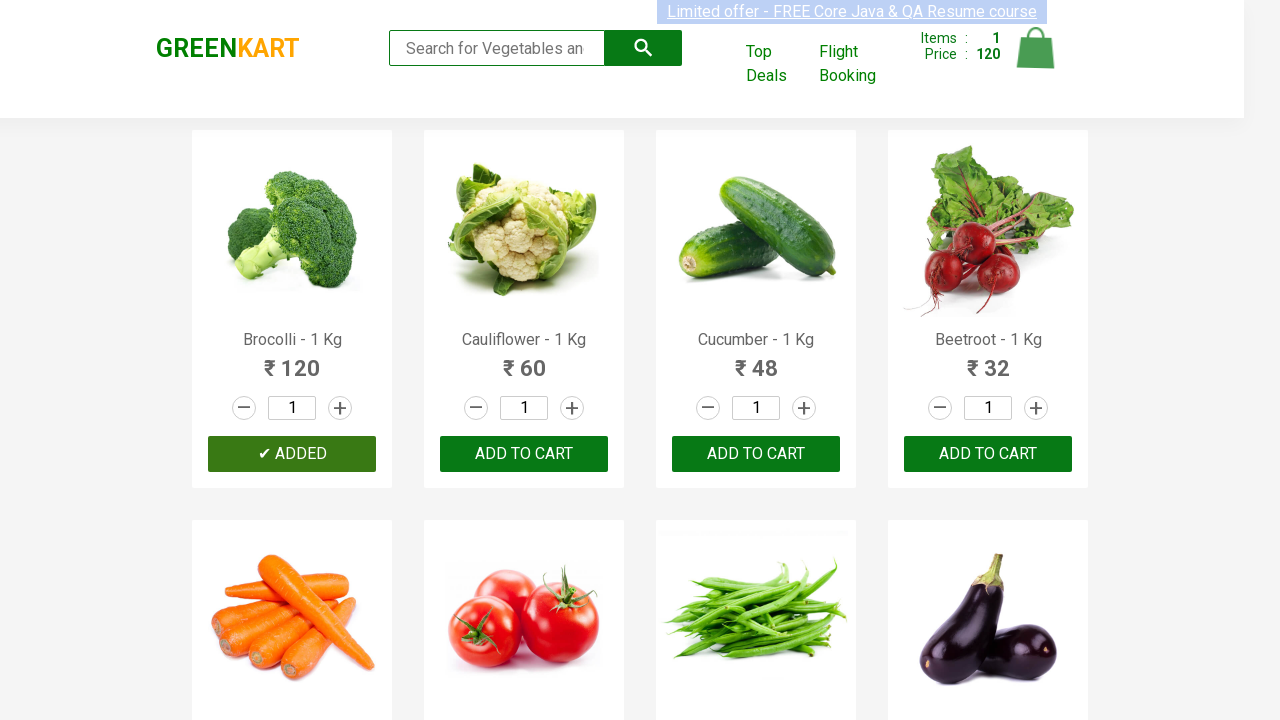

Added 'Cucumber' to cart at (756, 454) on xpath=//div[@class='product-action']/button >> nth=2
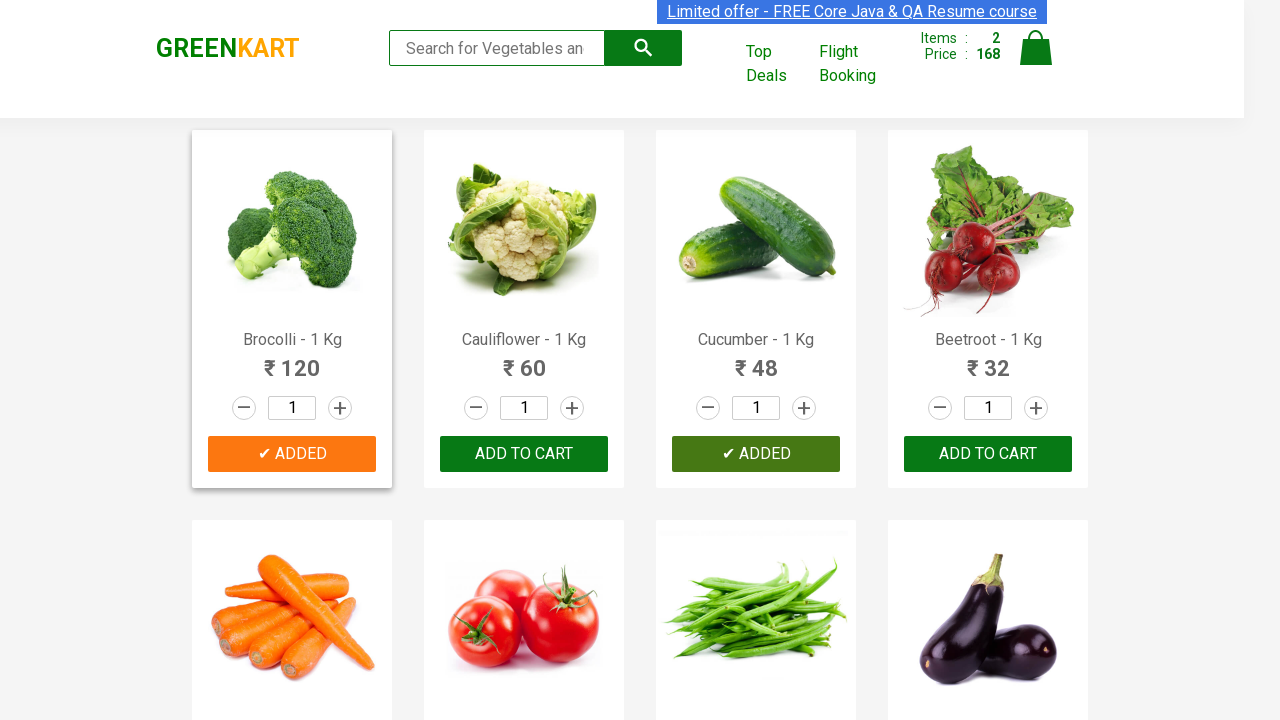

Added 'Beetroot' to cart at (988, 454) on xpath=//div[@class='product-action']/button >> nth=3
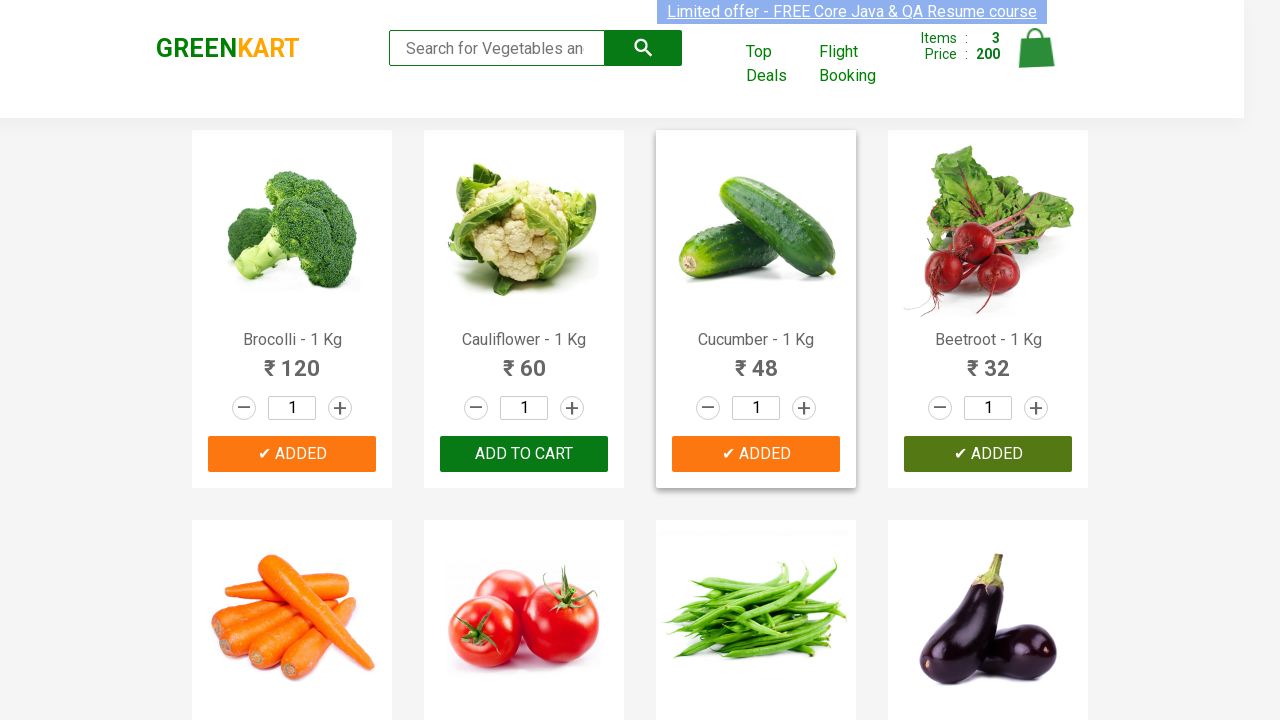

Added 'Carrot' to cart at (292, 360) on xpath=//div[@class='product-action']/button >> nth=4
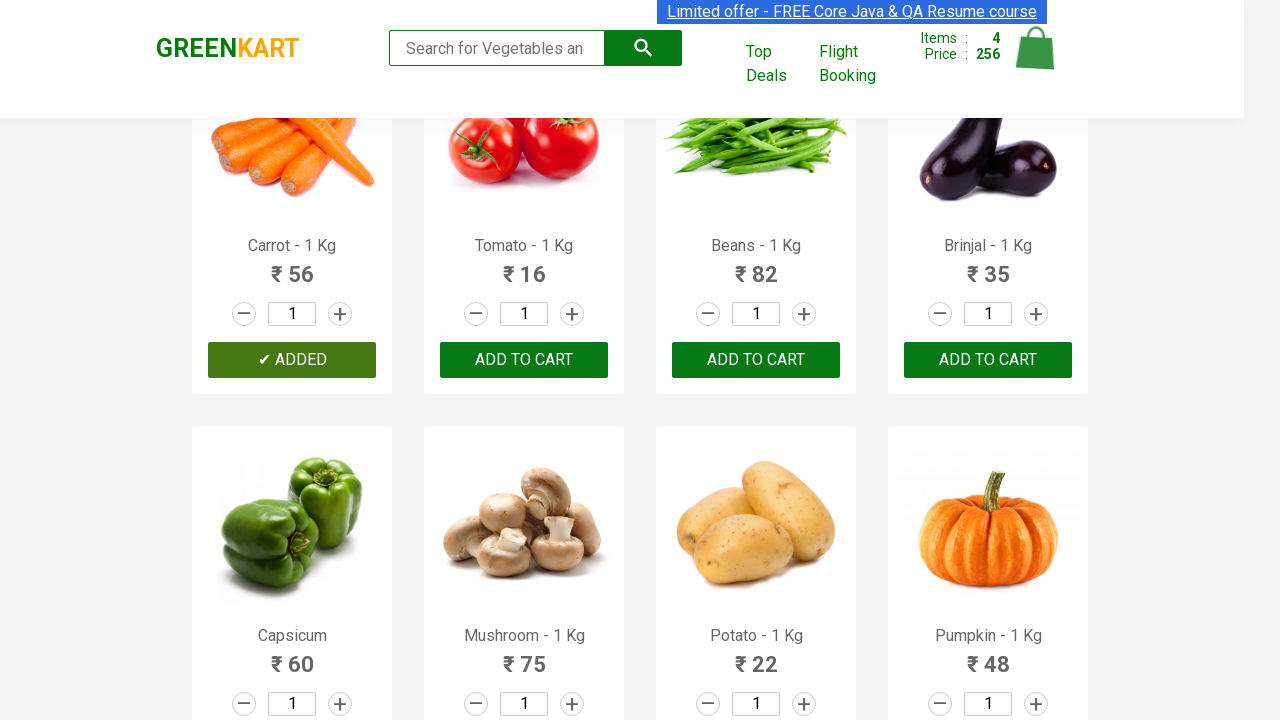

Clicked cart icon to view cart at (1036, 48) on img[alt='Cart']
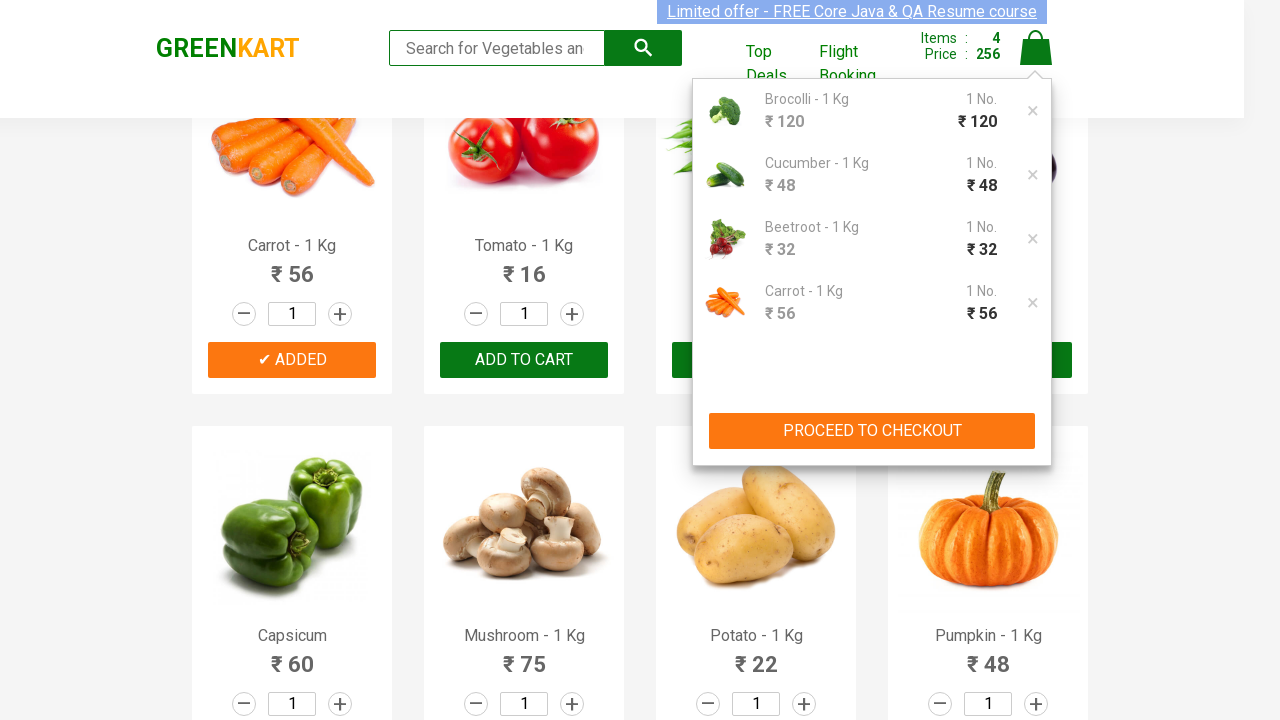

Clicked 'PROCEED TO CHECKOUT' button at (872, 431) on xpath=//button[contains(text(),'PROCEED TO CHECKOUT')]
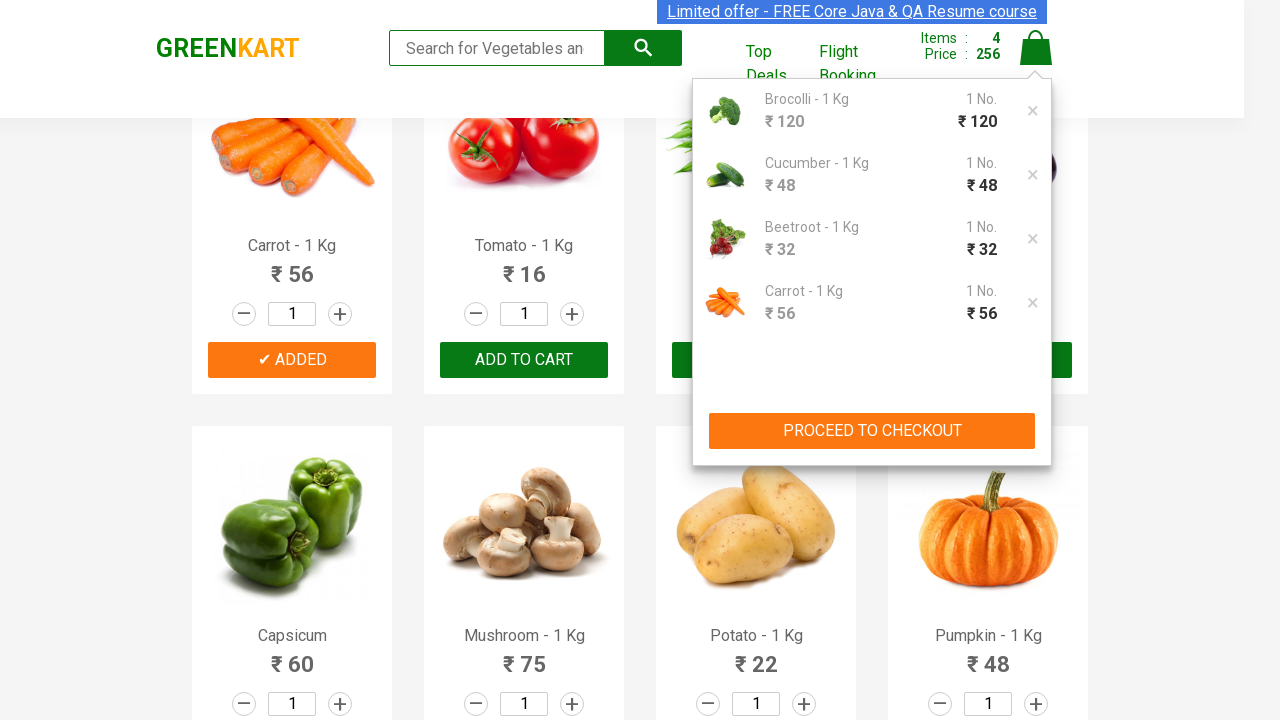

Entered promo code 'rahulshettyacademy' on input.promocode
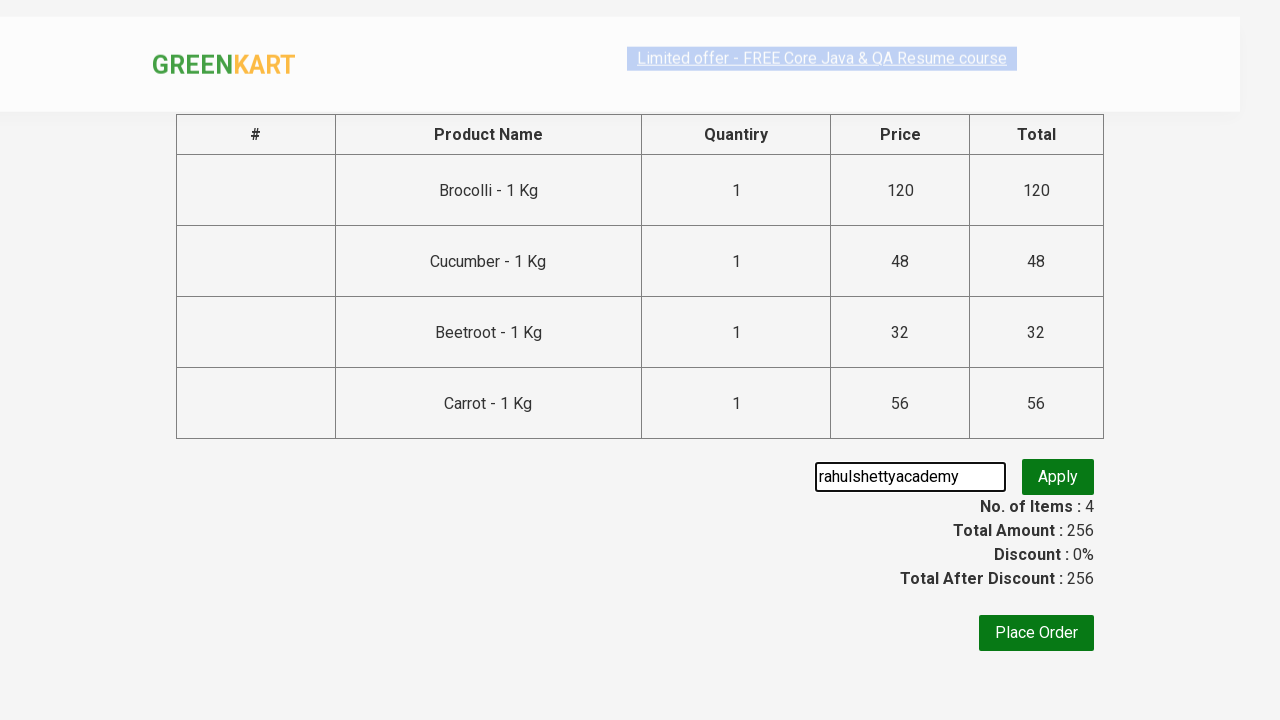

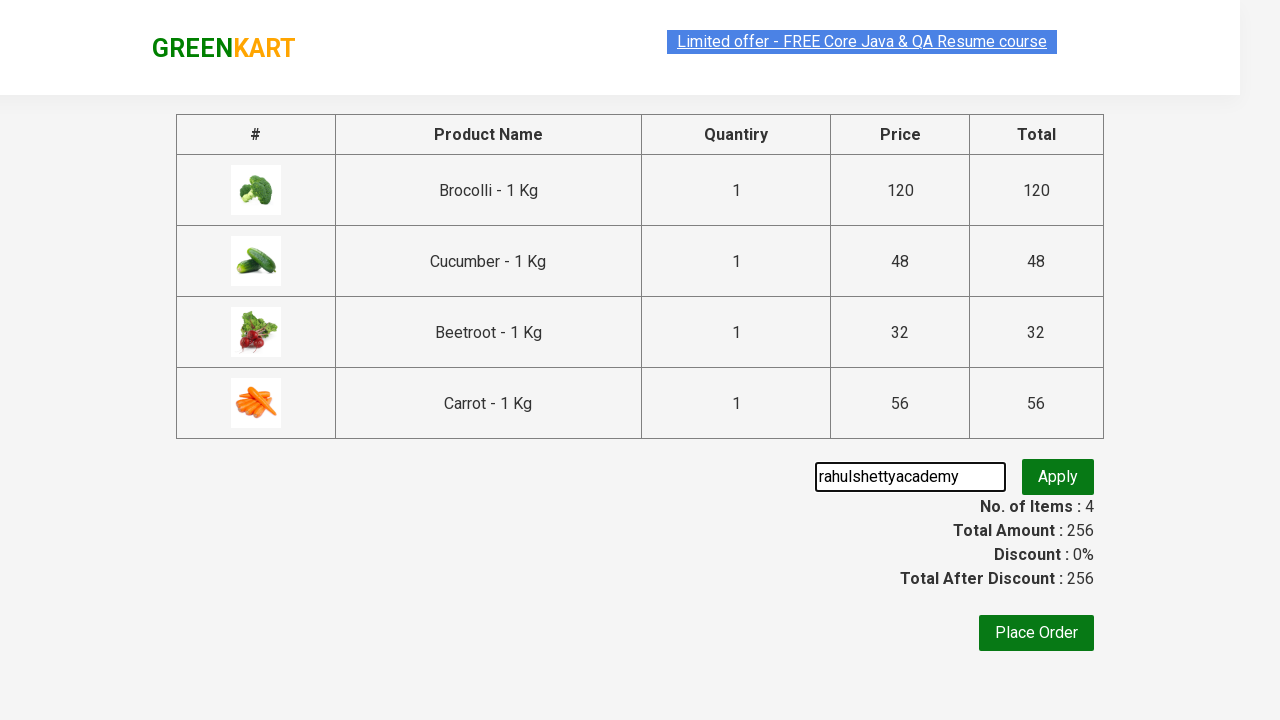